Tests form submission by entering an HTML tag as the first name and clicking submit, then verifying the check counter increases and confirmation message updates

Starting URL: http://testingchallenges.thetestingmap.org/index.php

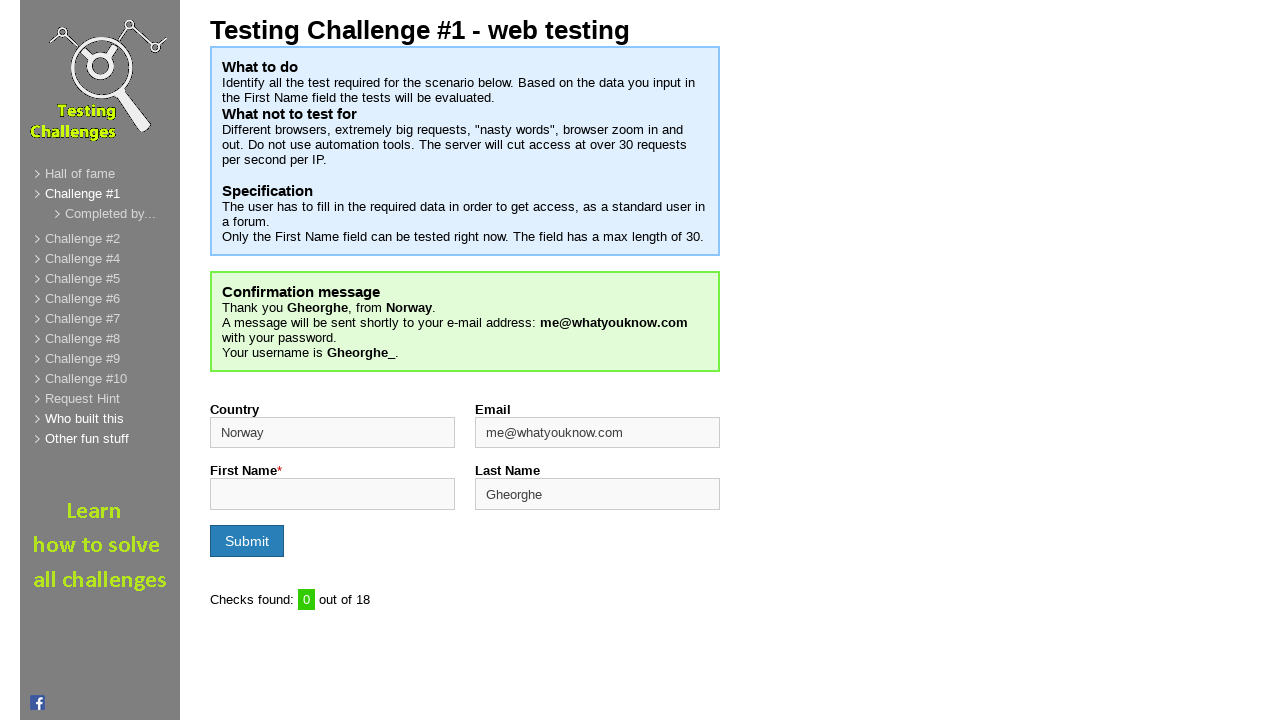

Entered HTML tag '<h1>TRG Group</h1>' in First Name field on input[name='firstname']
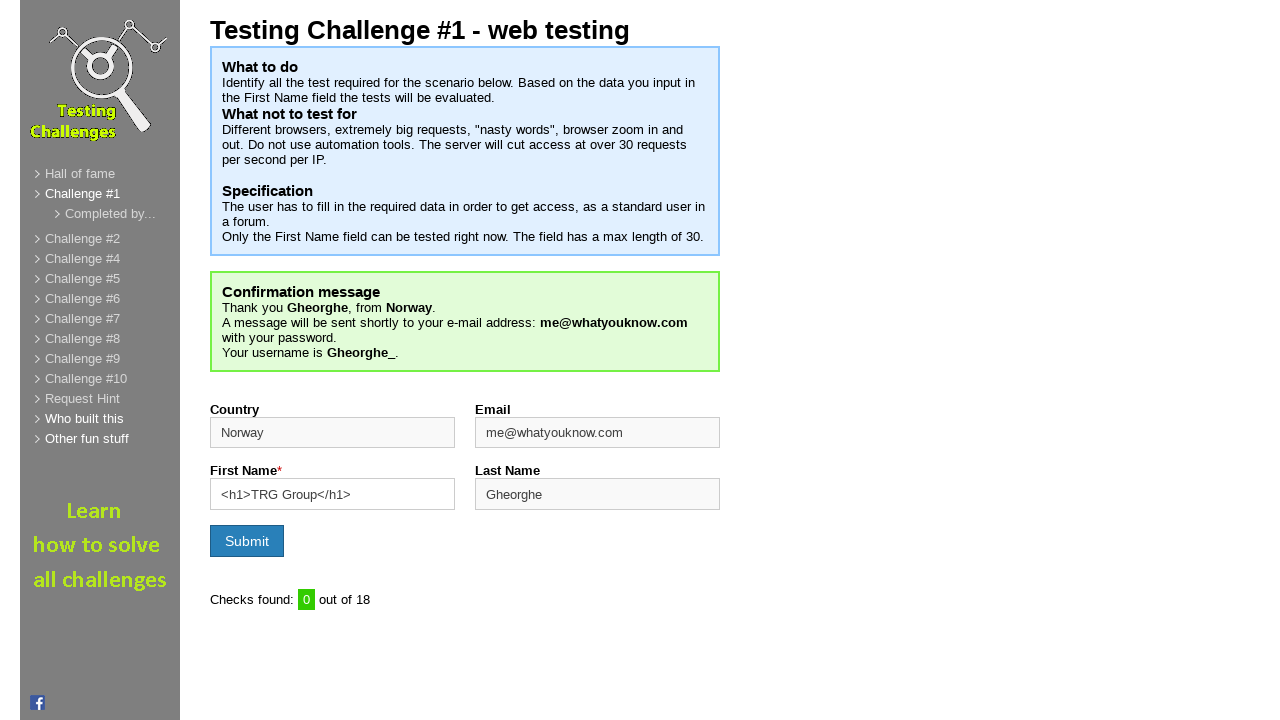

Clicked Submit button to submit form at (247, 541) on input[type='submit']
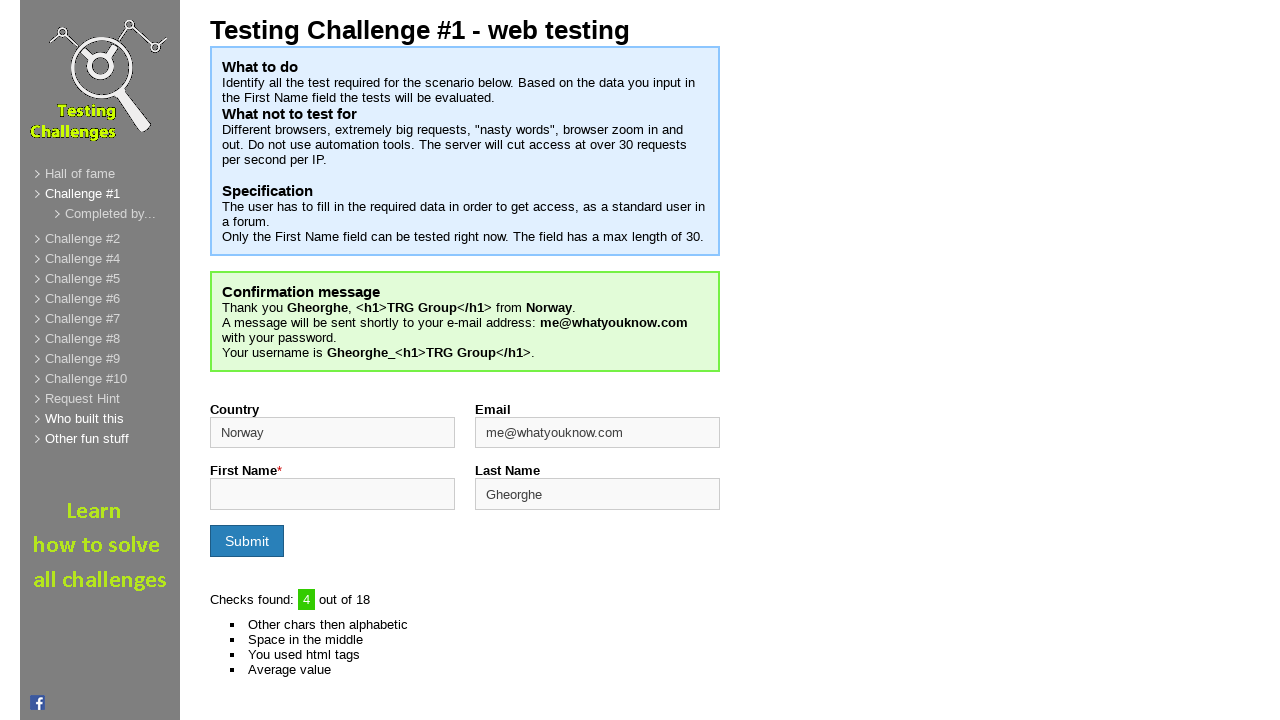

Waited for page to load after form submission (networkidle state reached)
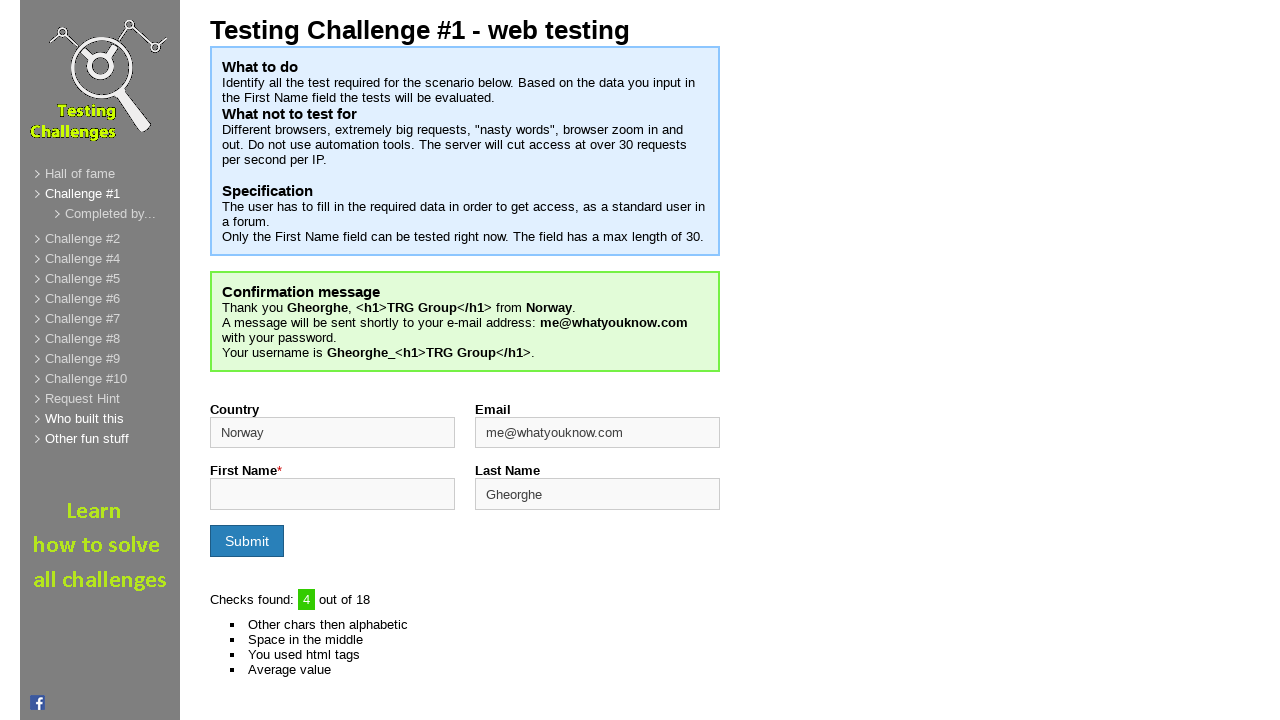

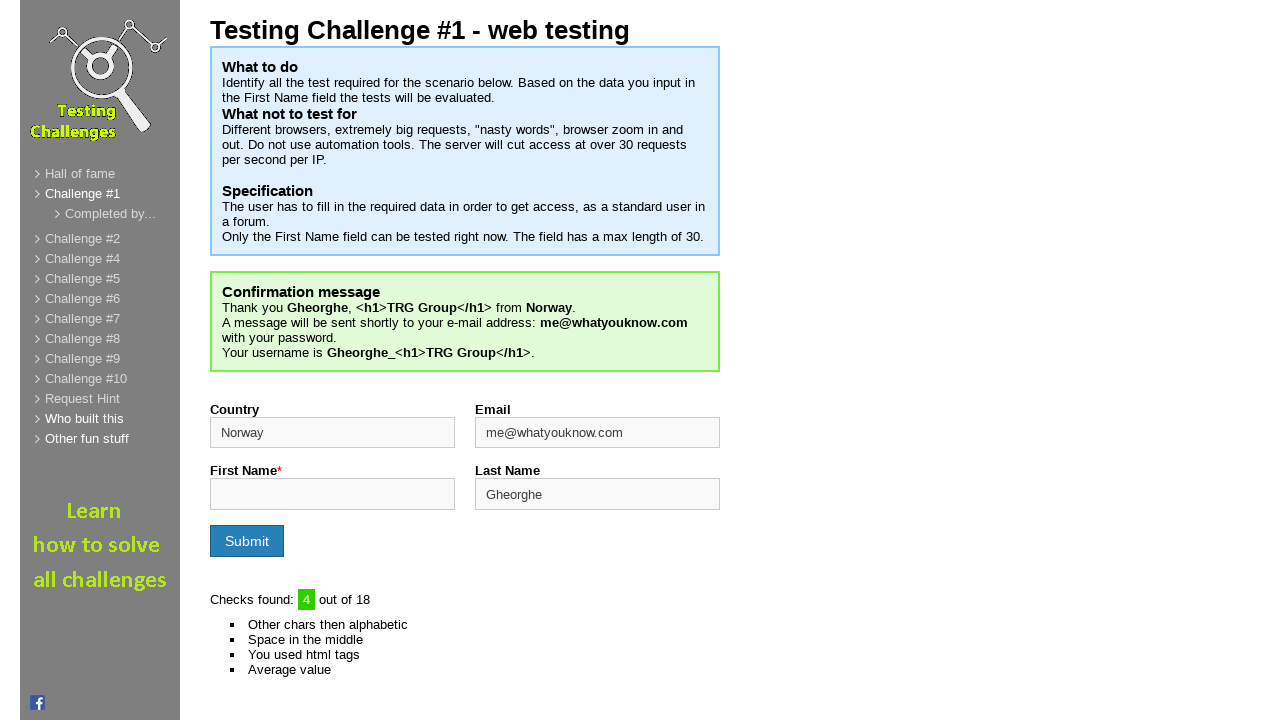